Tests a calculator web application by entering two numbers and calculating their sum

Starting URL: https://testpages.herokuapp.com/styled/calculator

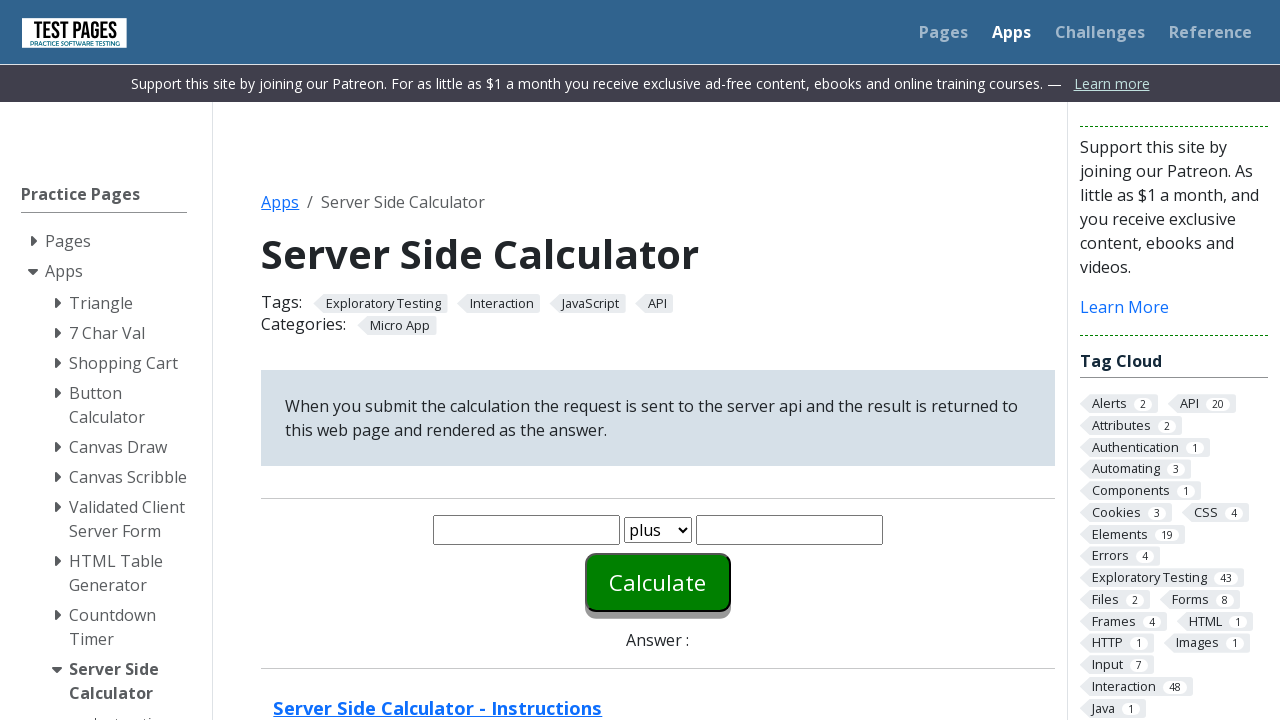

Entered first number (20) in number1 field on #number1
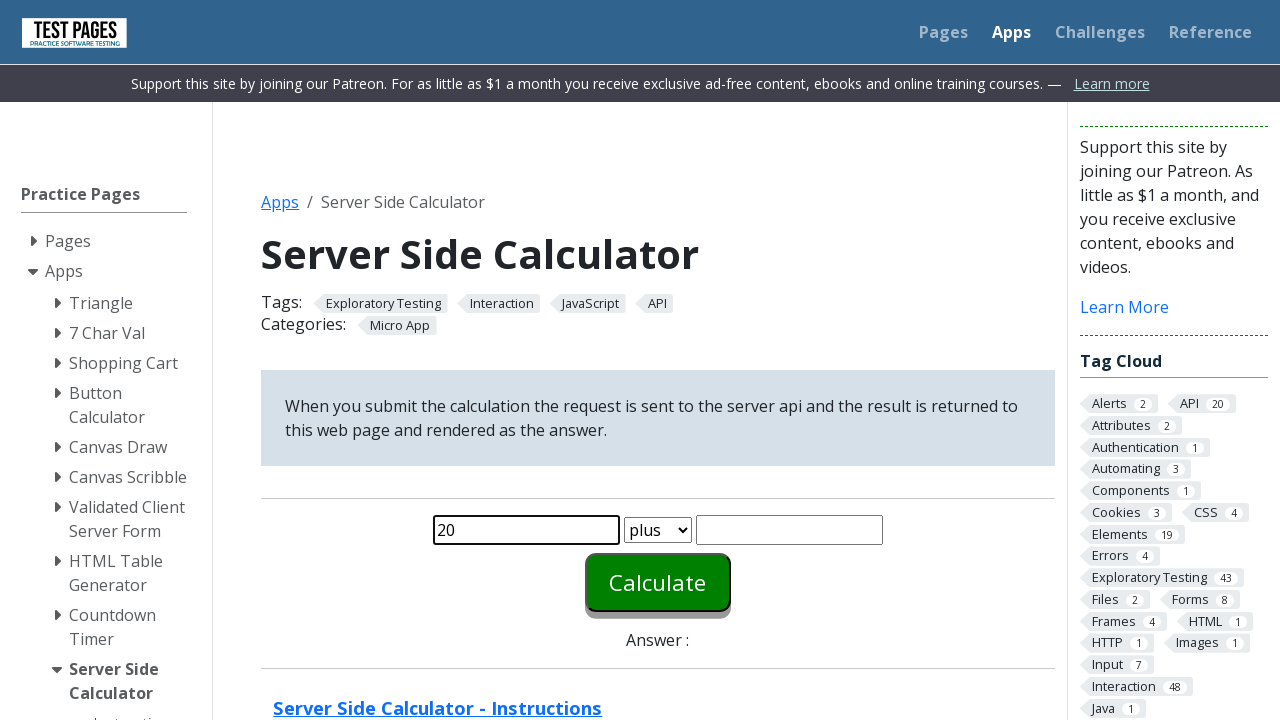

Entered second number (30) in number2 field on #number2
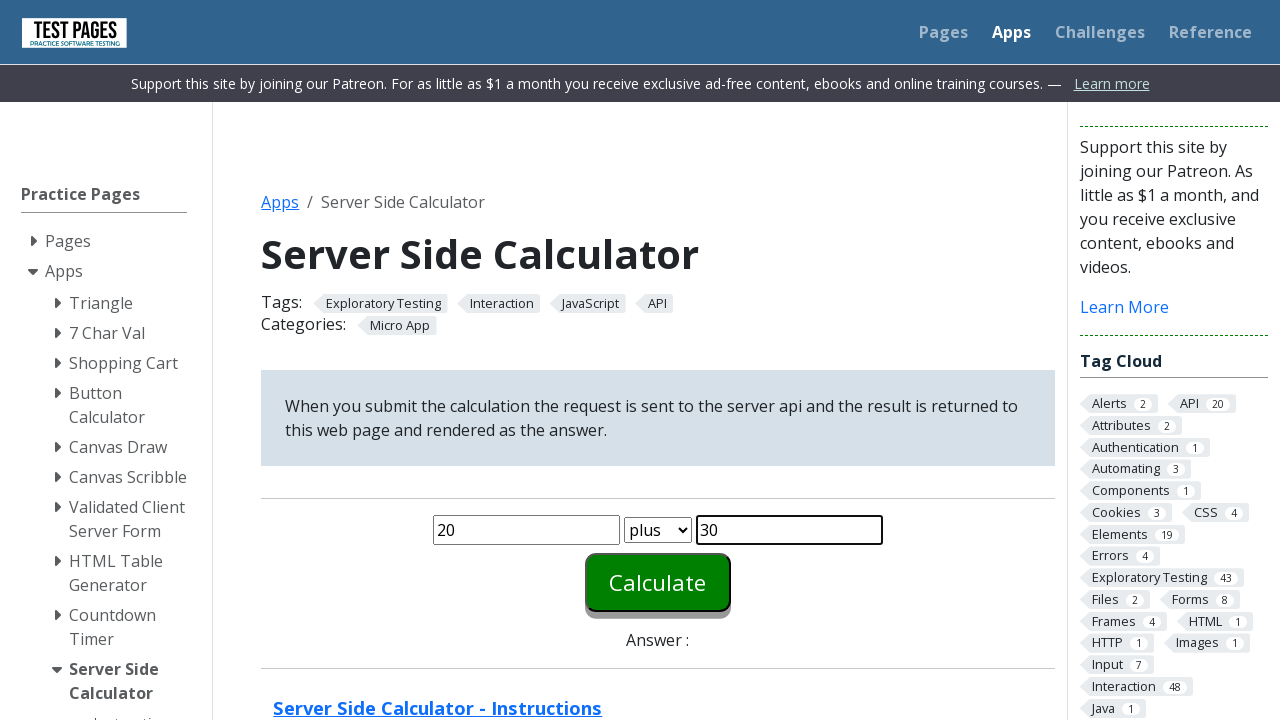

Clicked calculate button to sum the numbers at (658, 582) on #calculate
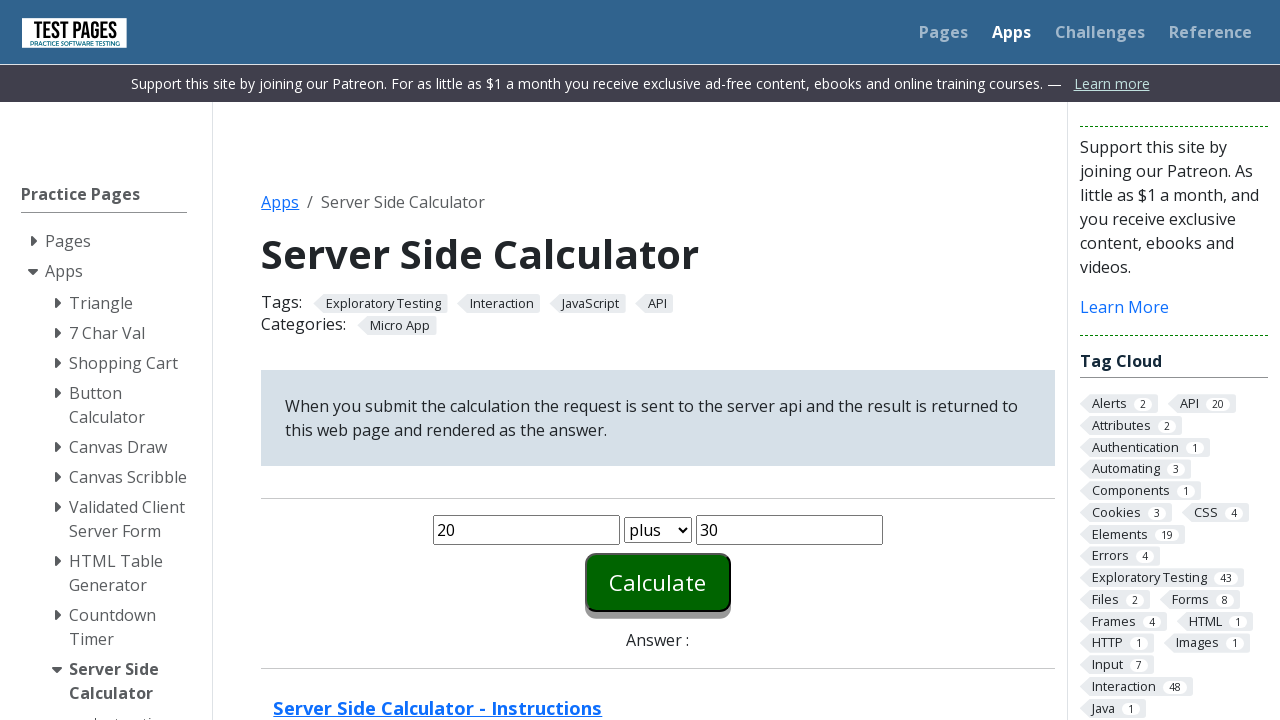

Answer element appeared on page
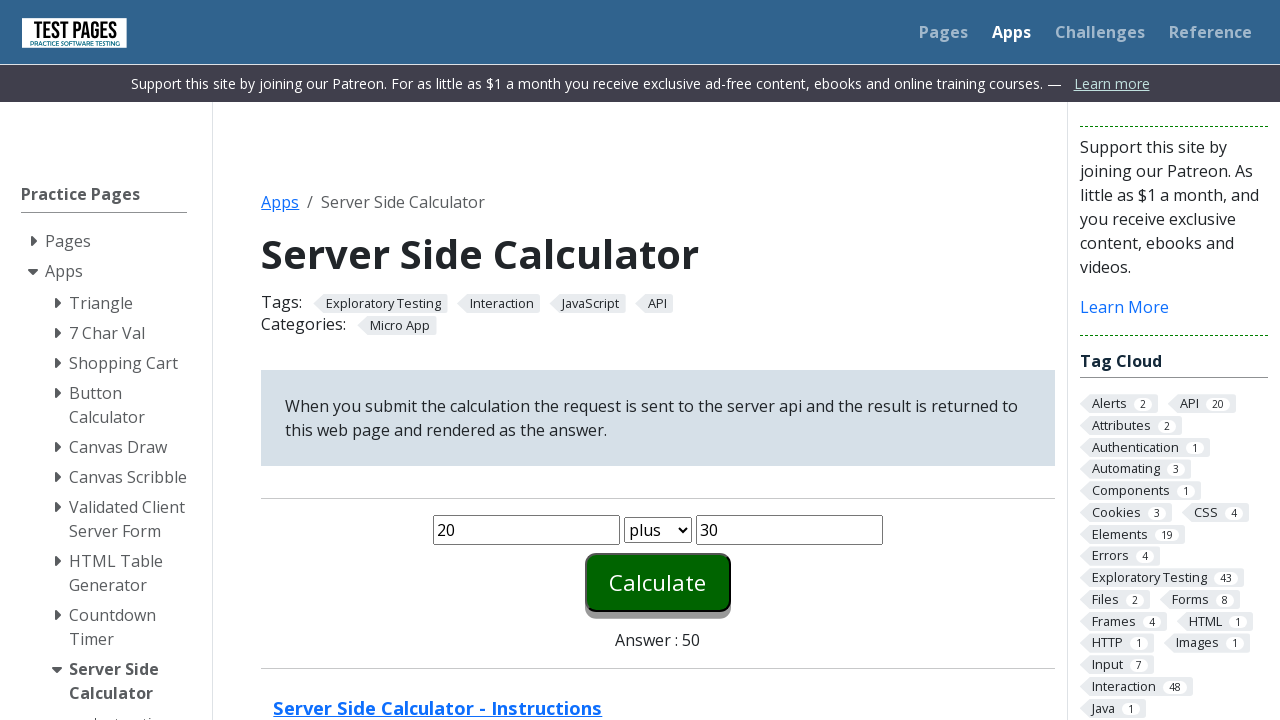

Retrieved calculation result: 50
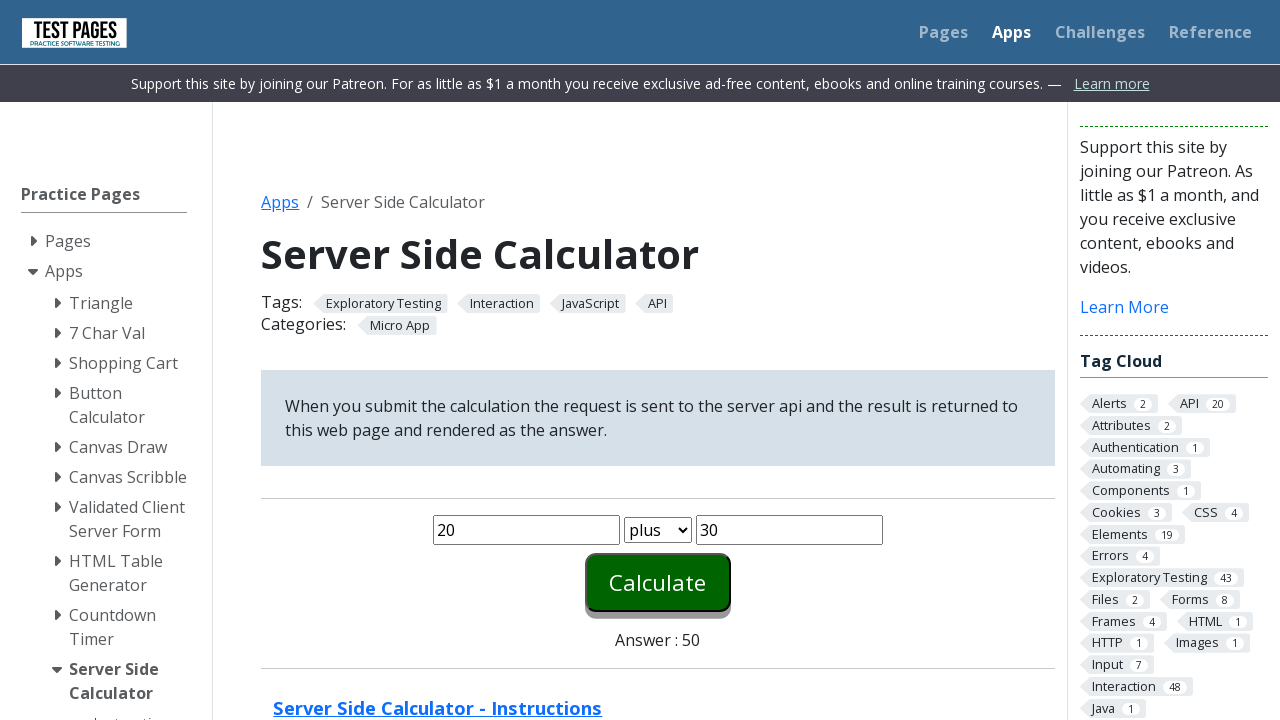

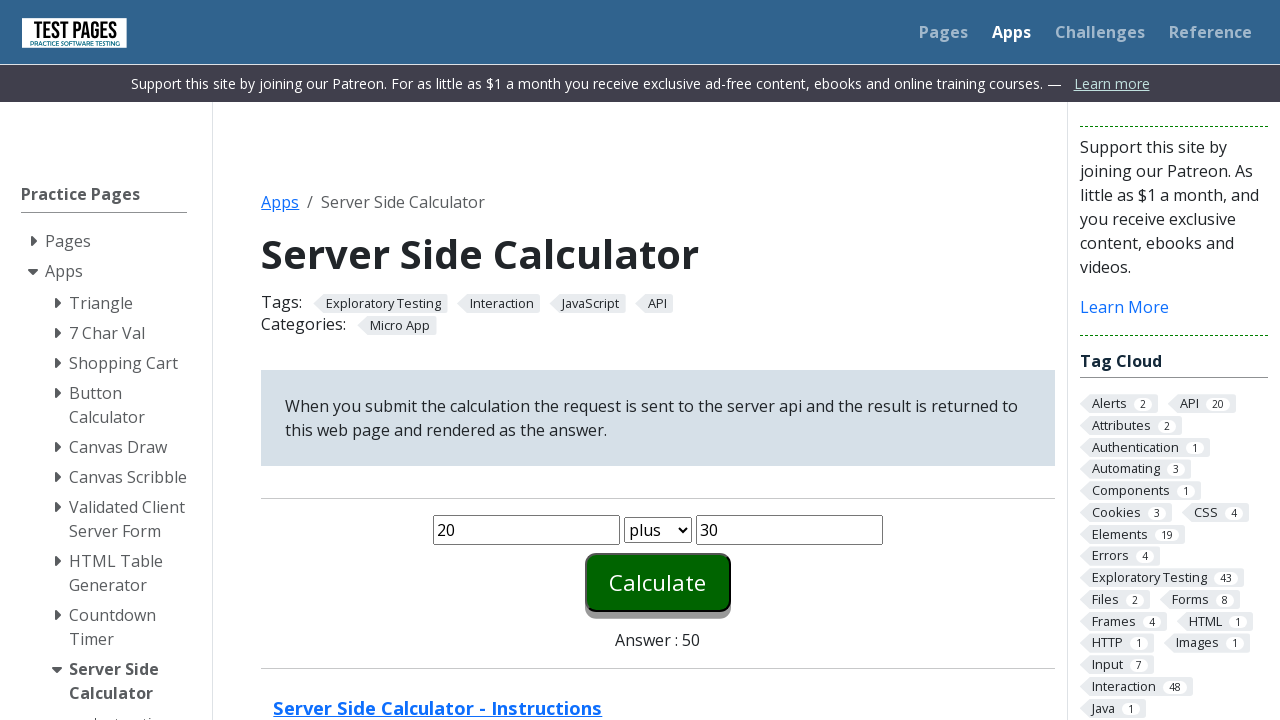